Tests that the todo counter displays the correct number of items

Starting URL: https://demo.playwright.dev/todomvc

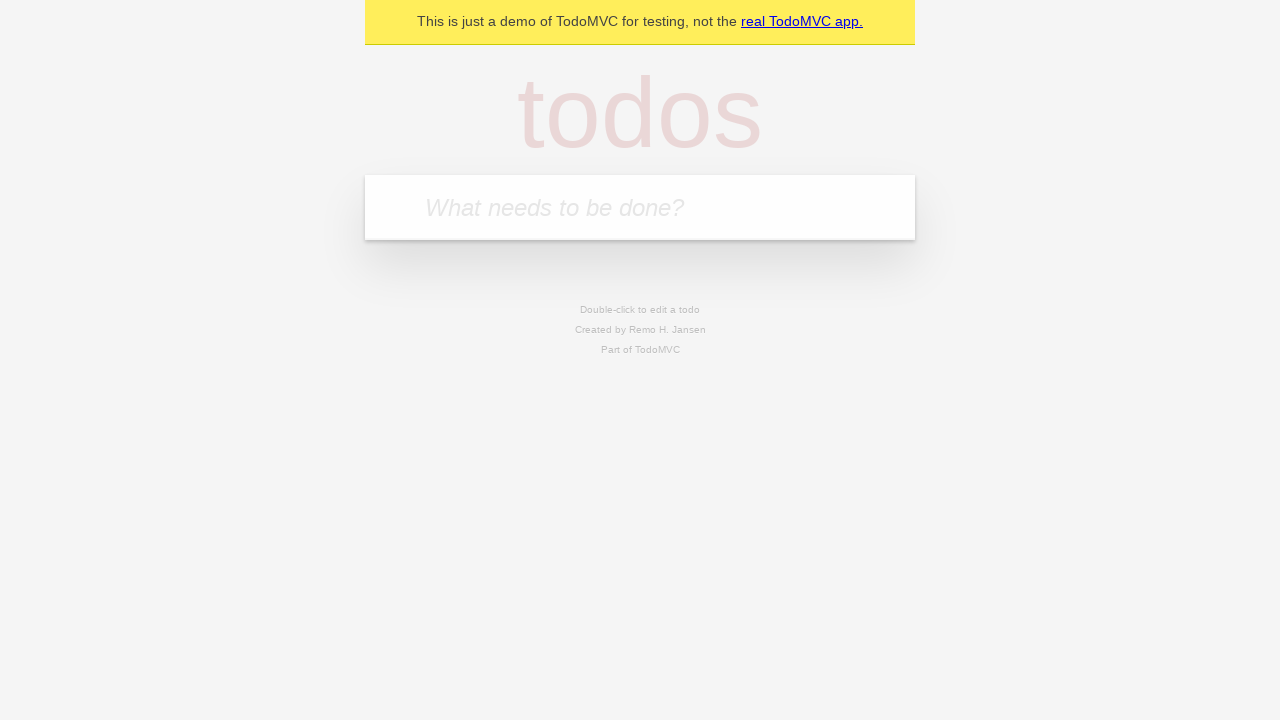

Located the todo input field with placeholder 'What needs to be done?'
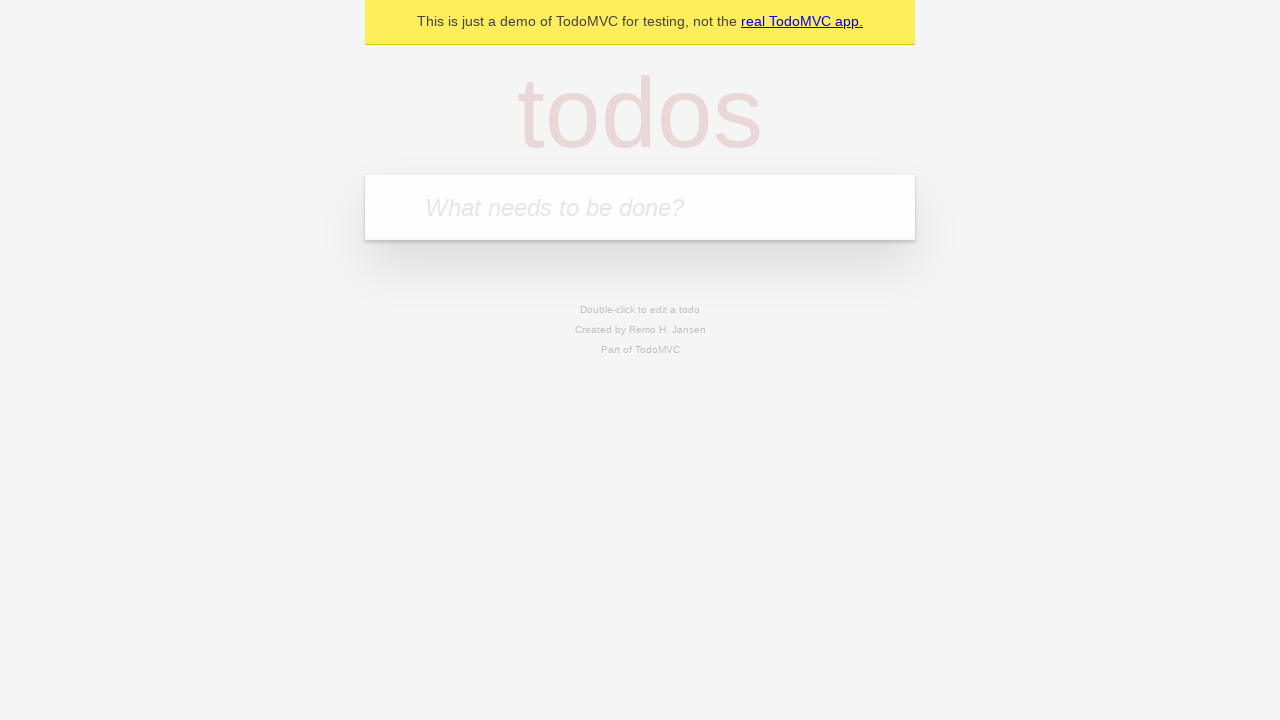

Filled todo input field with 'buy some cheese' on internal:attr=[placeholder="What needs to be done?"i]
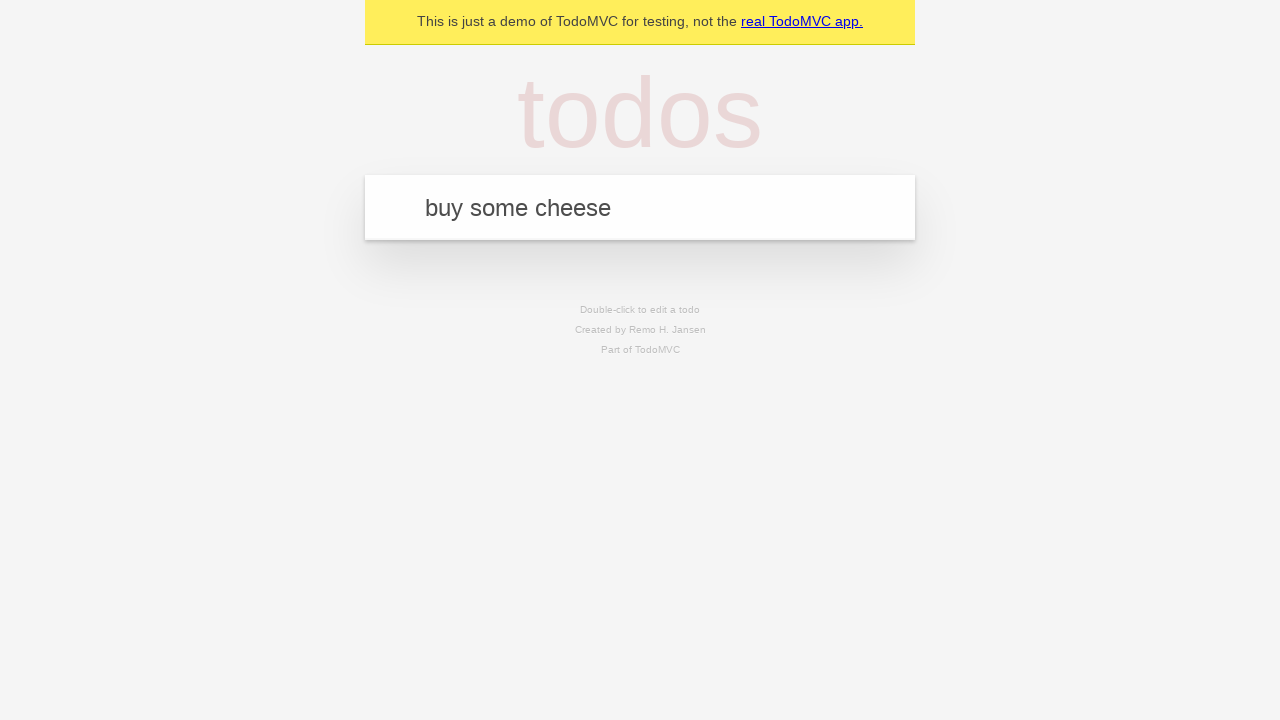

Pressed Enter to add first todo item on internal:attr=[placeholder="What needs to be done?"i]
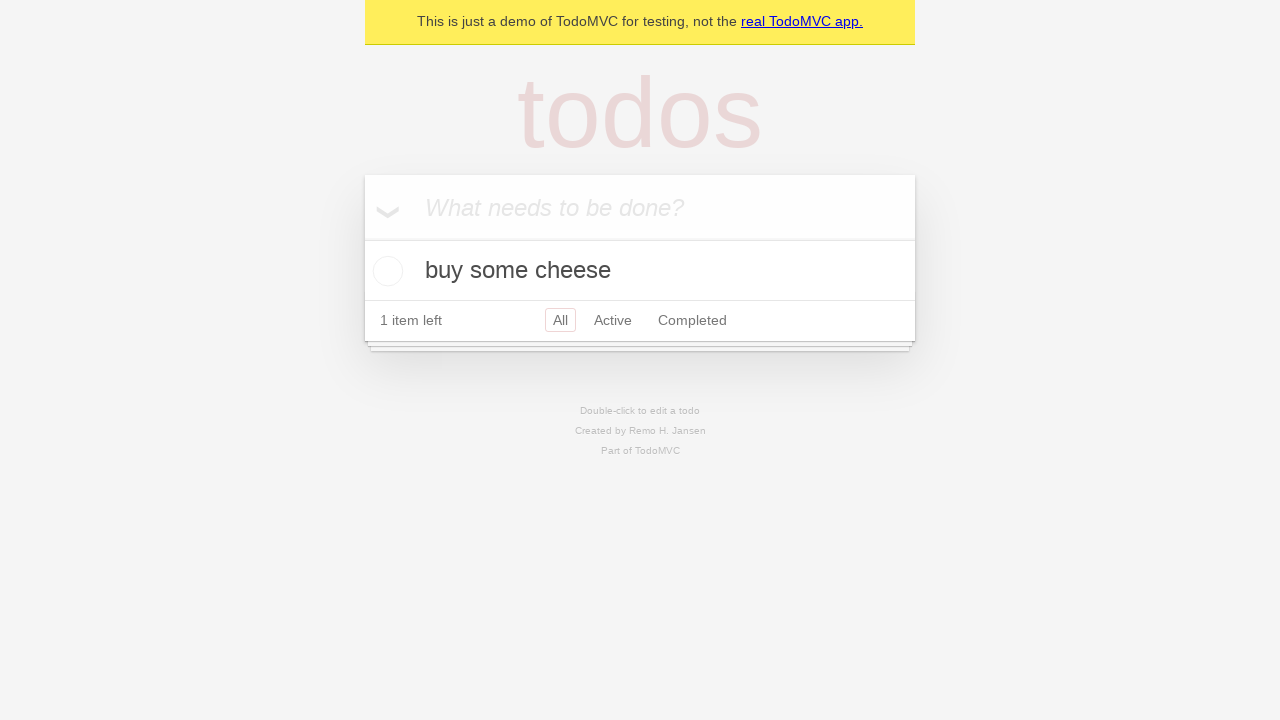

Todo counter element is now visible
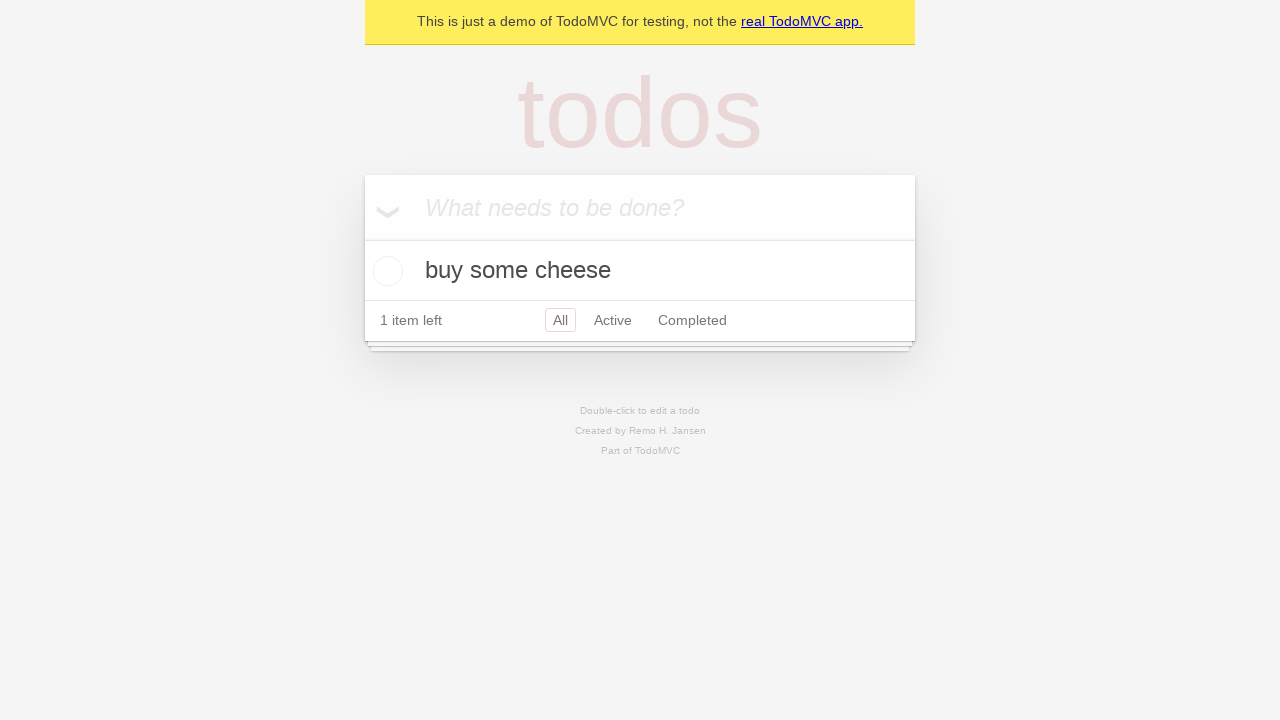

Filled todo input field with 'feed the cat' on internal:attr=[placeholder="What needs to be done?"i]
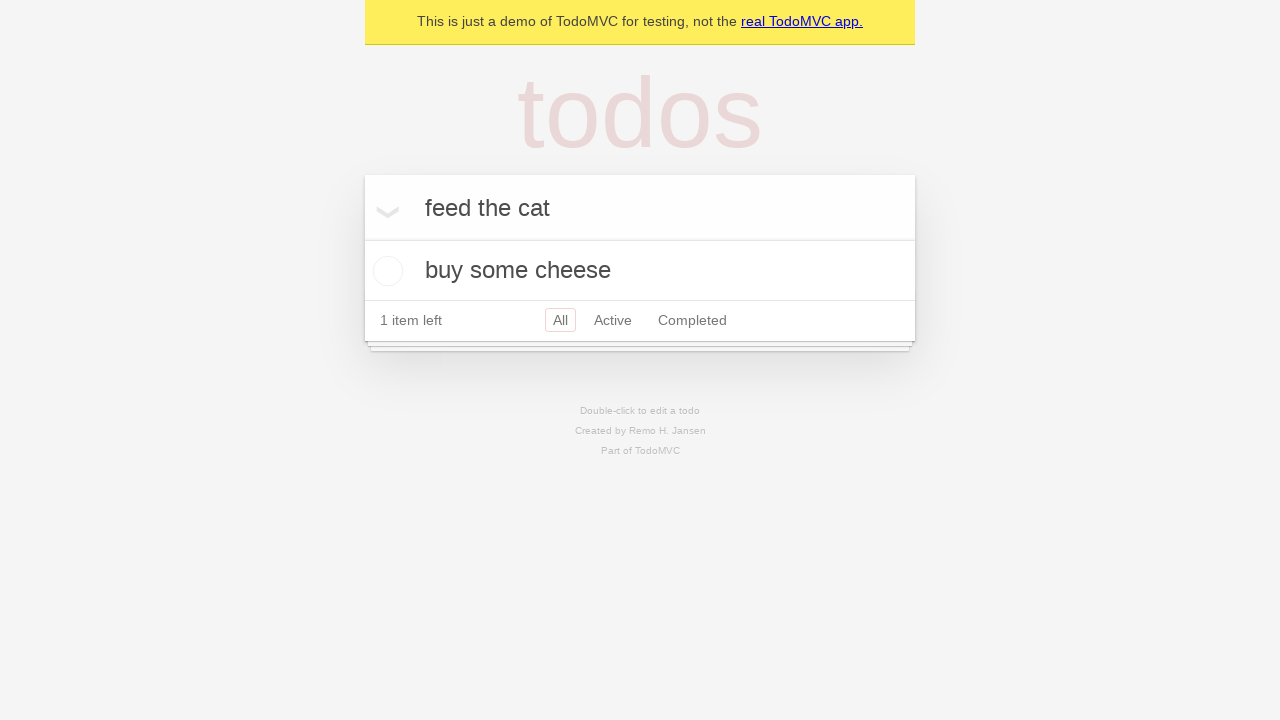

Pressed Enter to add second todo item on internal:attr=[placeholder="What needs to be done?"i]
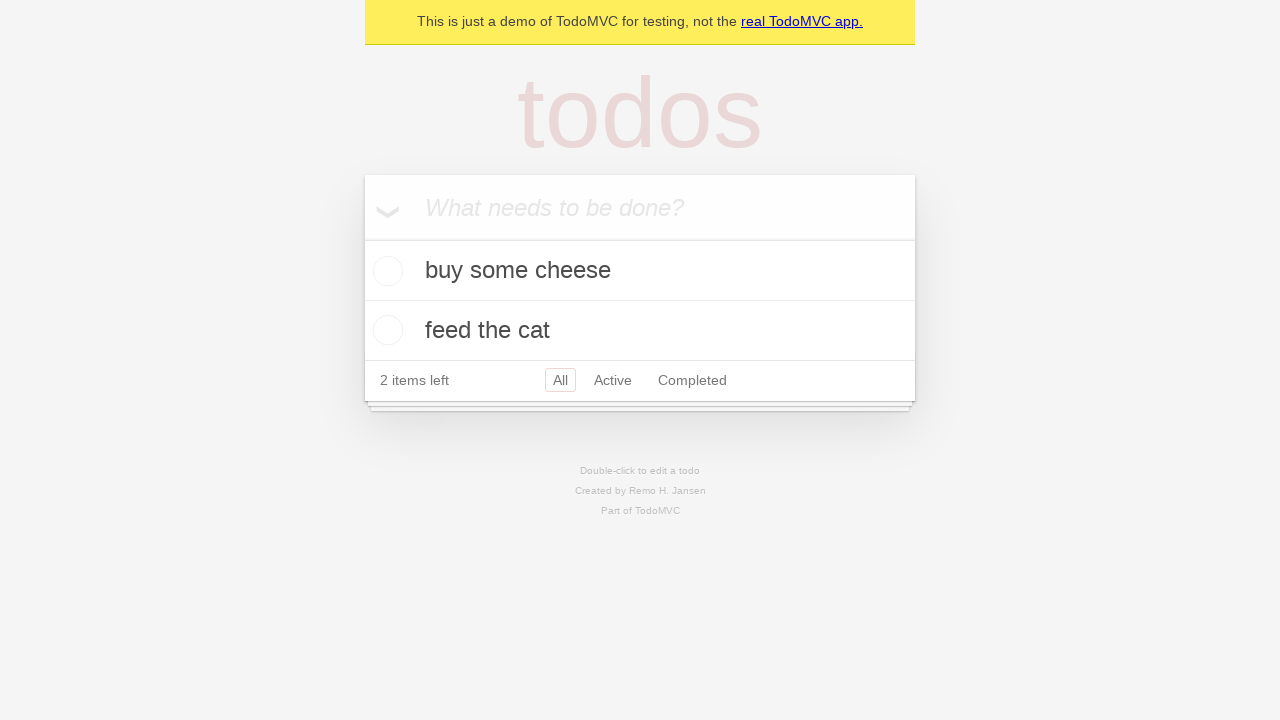

Todo counter updated to display 2 items
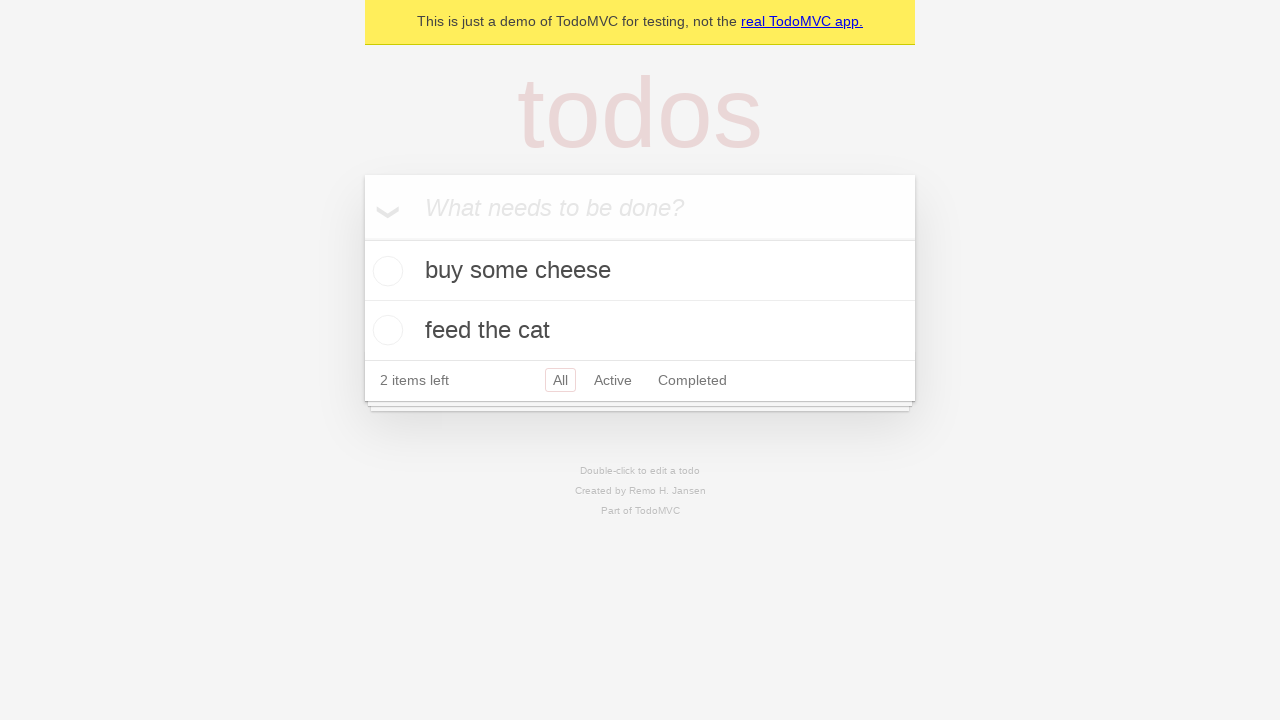

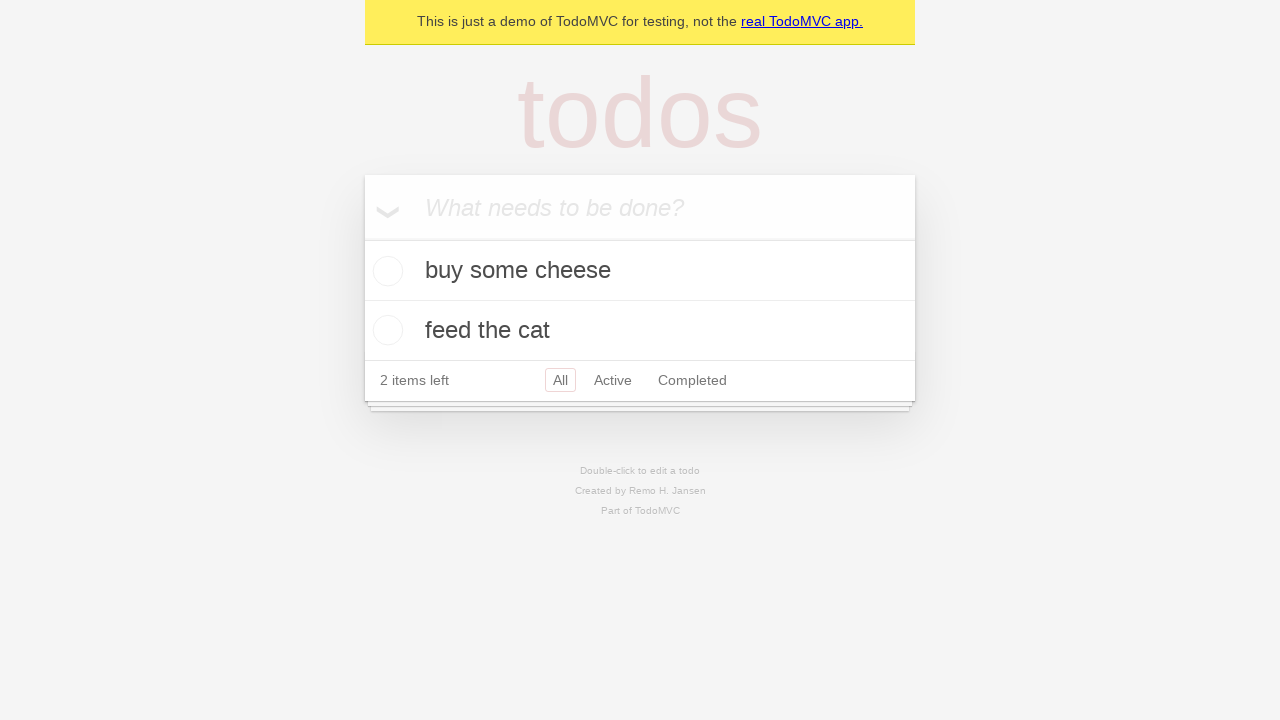